Opens the Rahul Shetty Academy client page and maximizes the browser window. This is a basic browser navigation test.

Starting URL: https://rahulshettyacademy.com/client

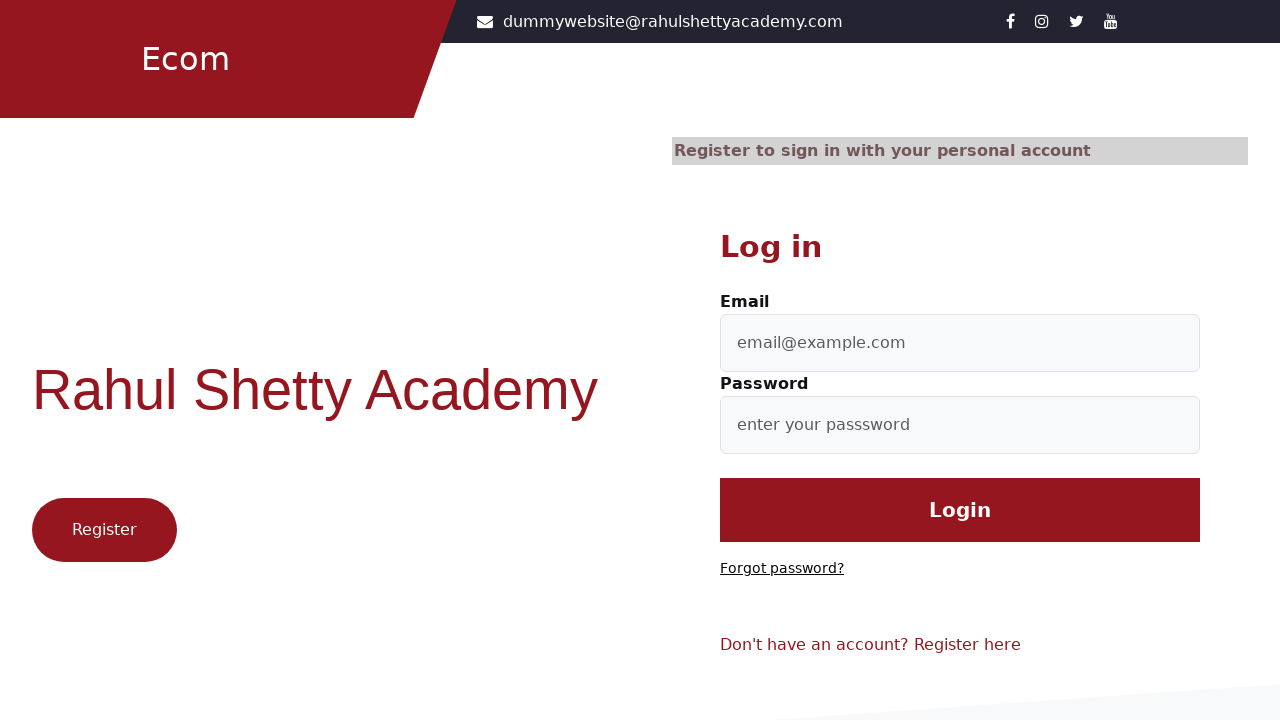

Set viewport to 1920x1080 to maximize browser window
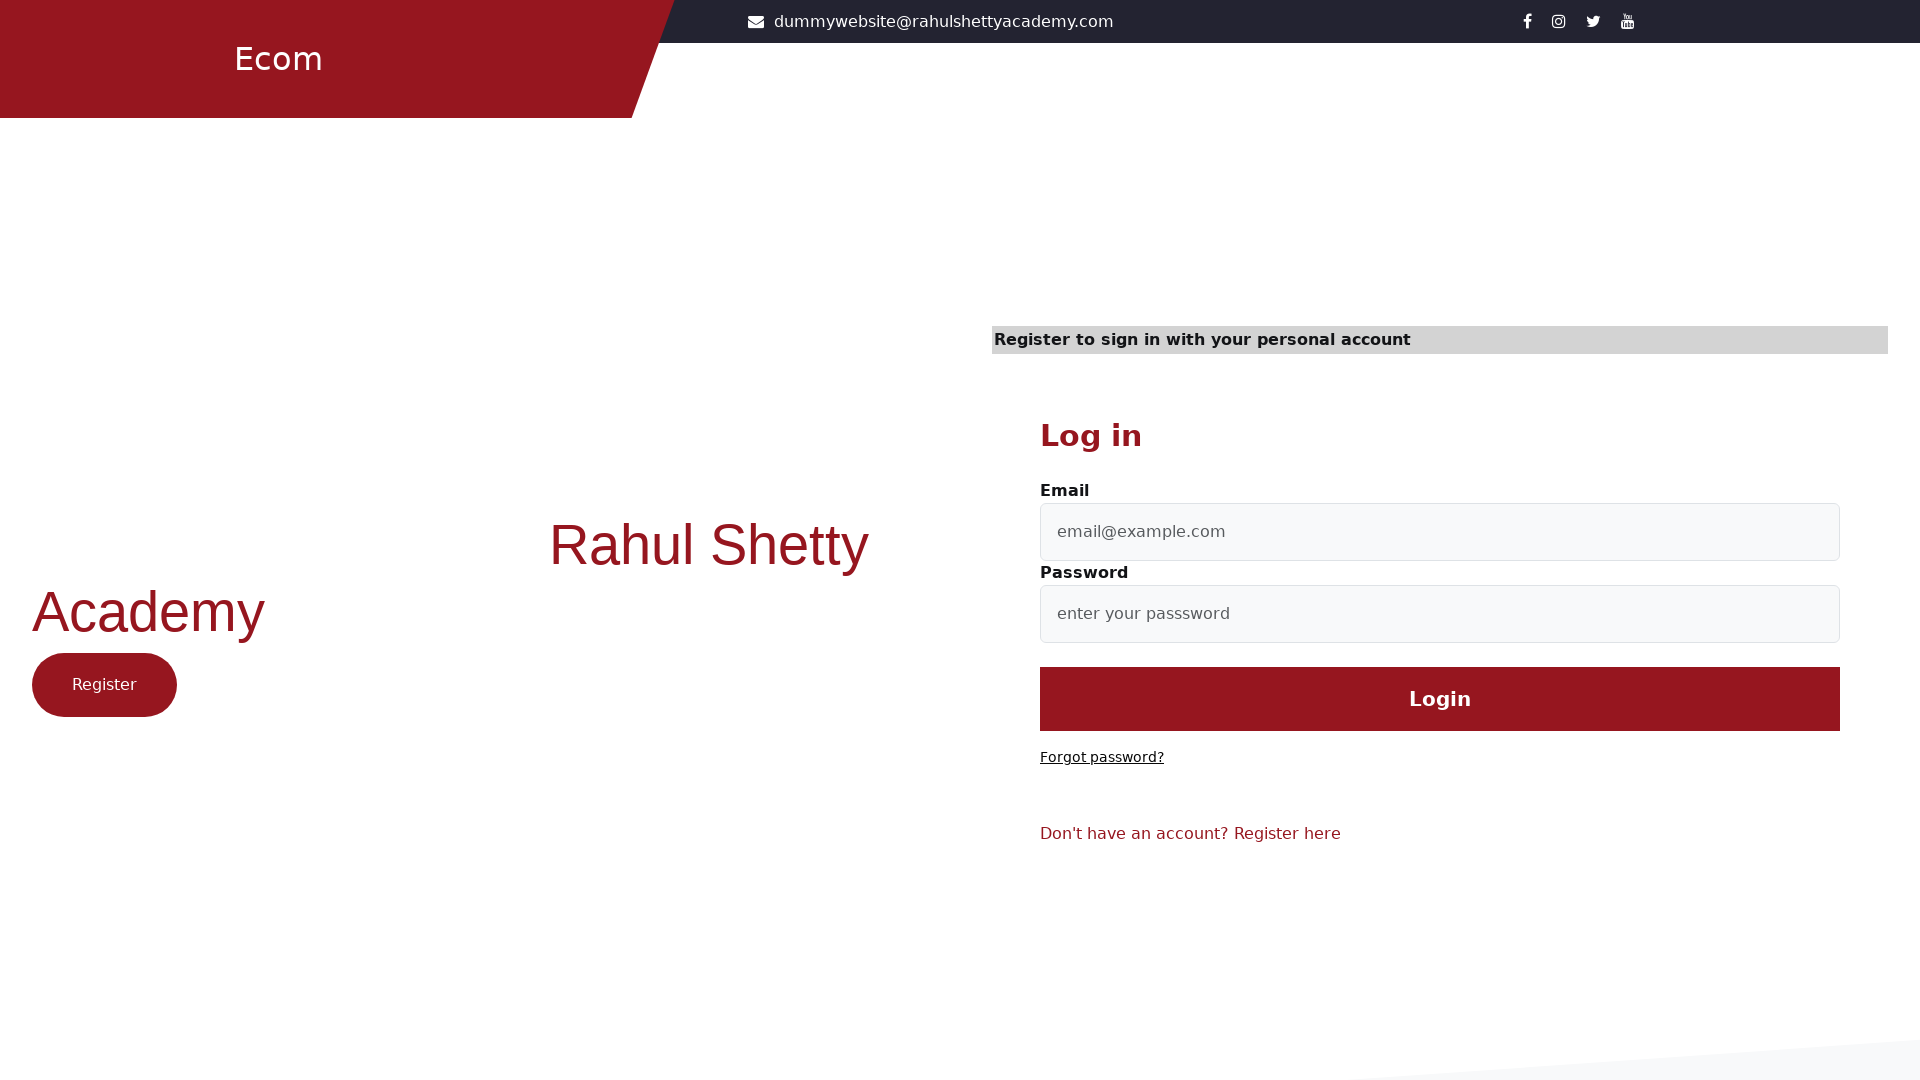

Rahul Shetty Academy client page loaded and DOM content ready
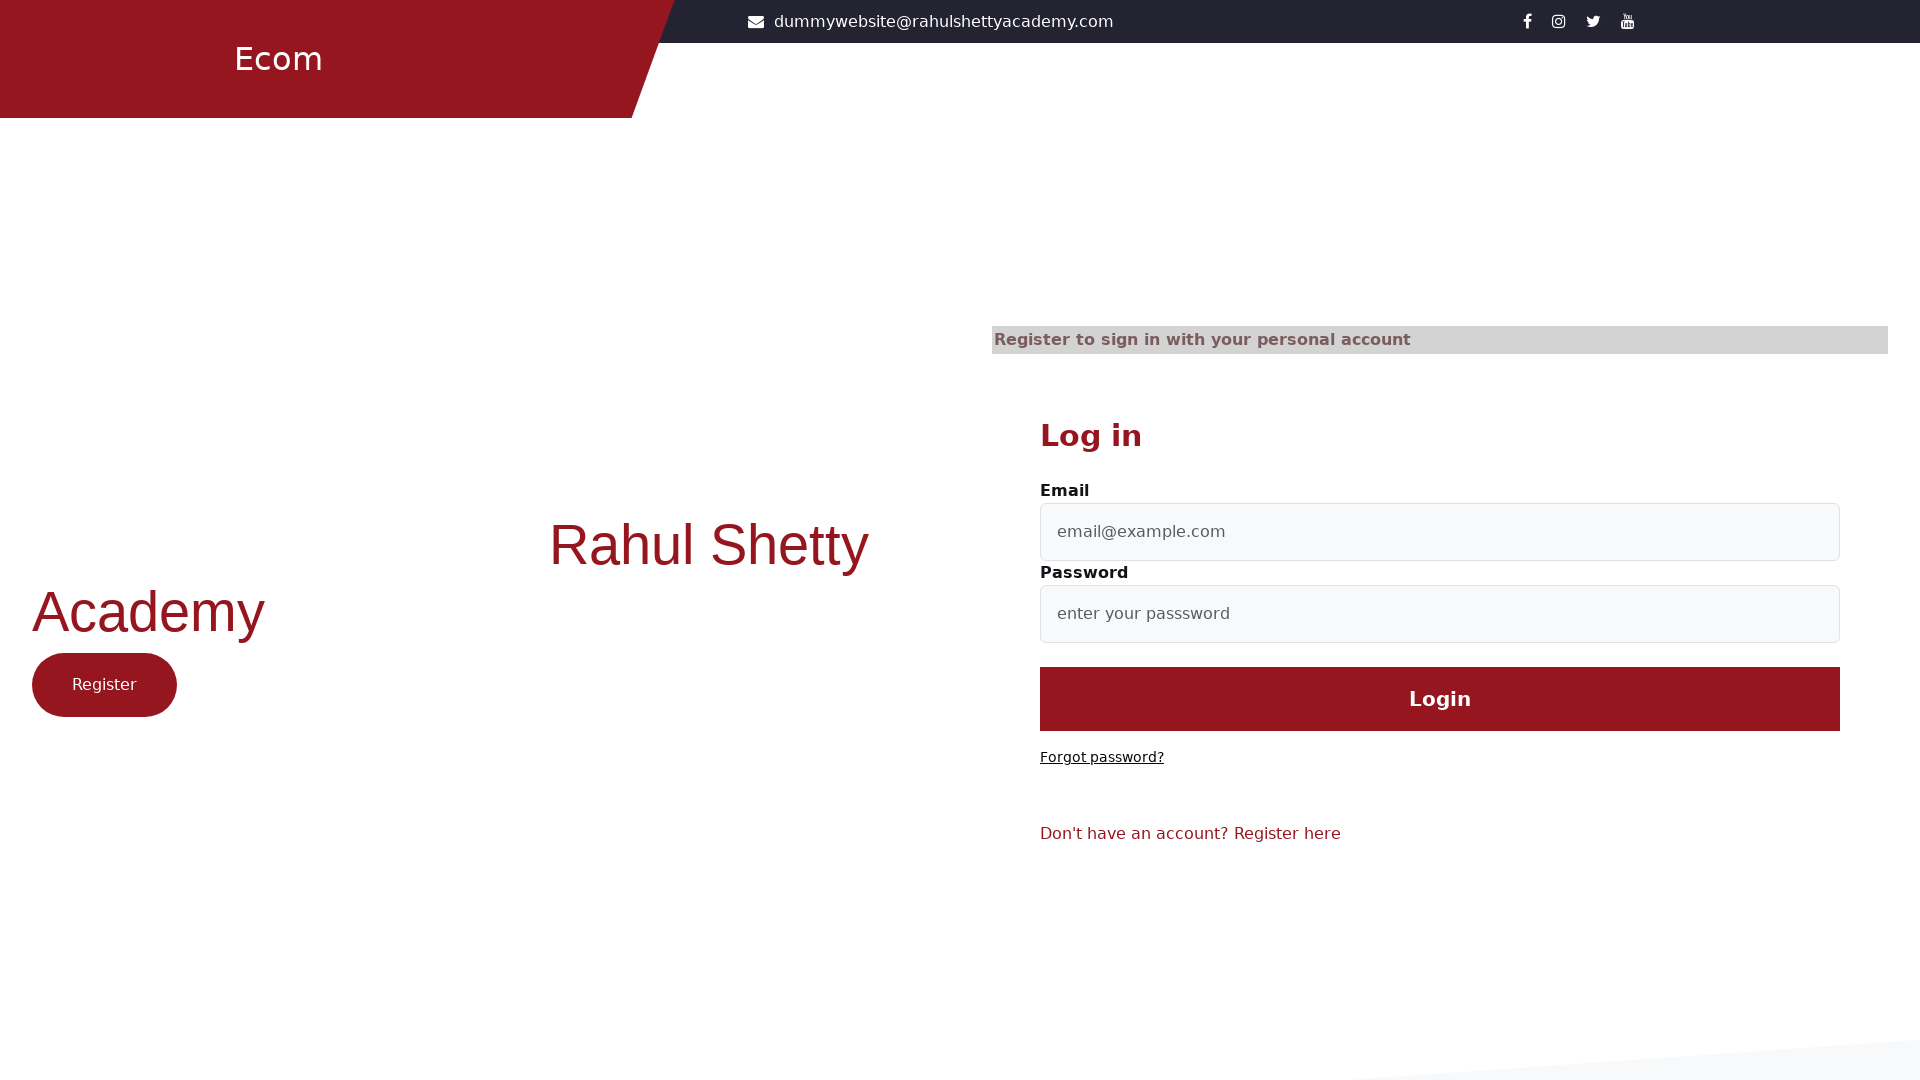

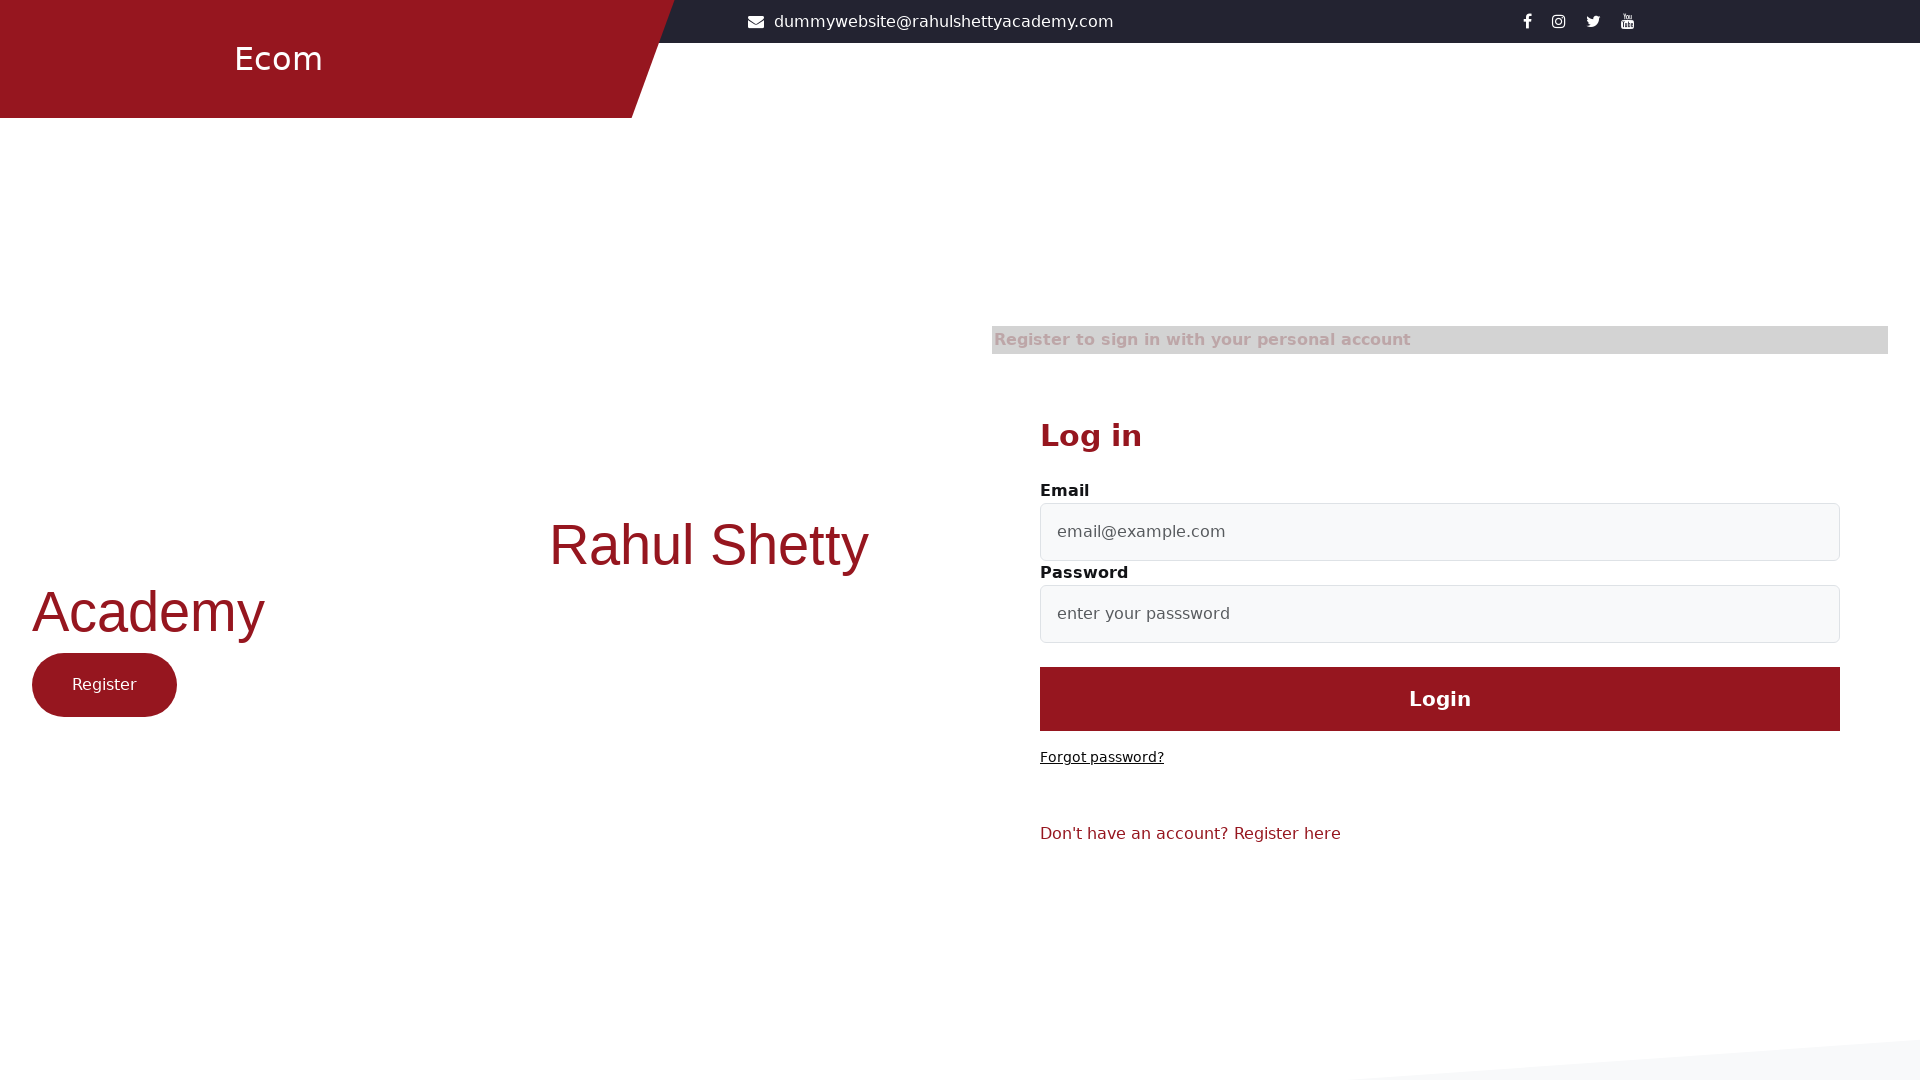